Tests the Selenium practice form by filling the subjects input field with a text value using CSS selector locator

Starting URL: https://www.tutorialspoint.com/selenium/practice/selenium_automation_practice.php

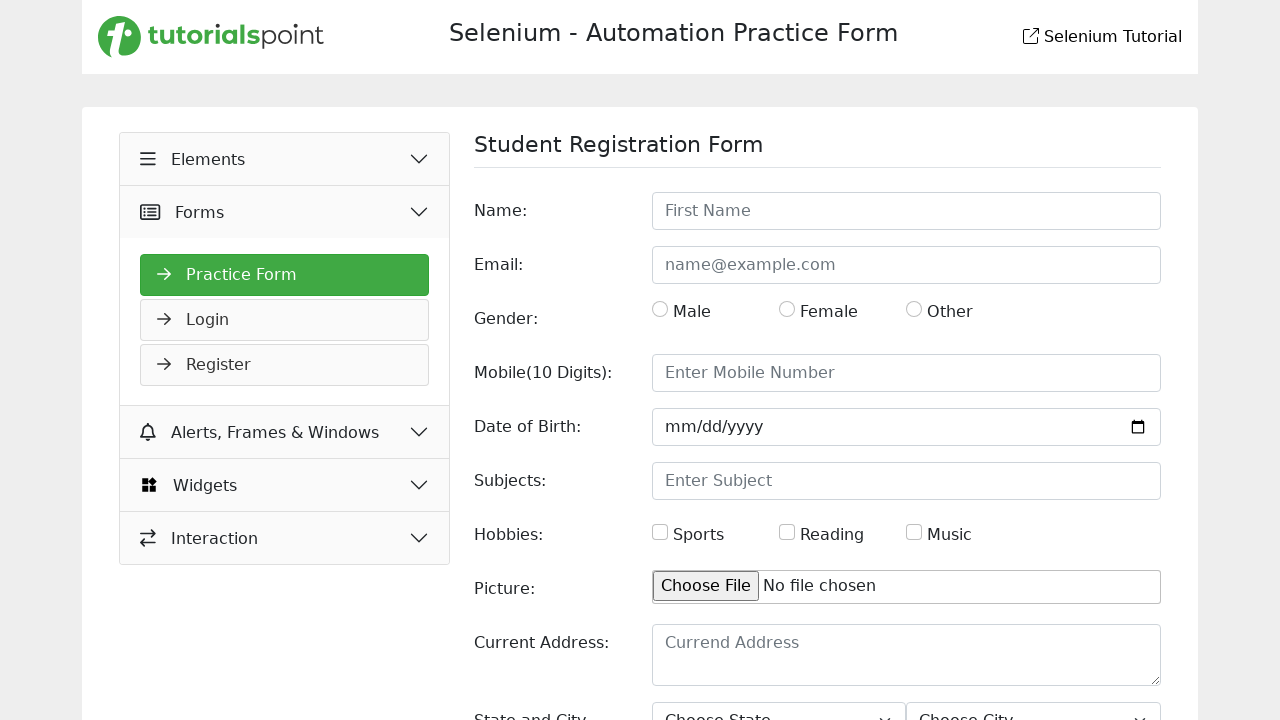

Filled subjects input field with 'selenium' text value on input[name='subjects']
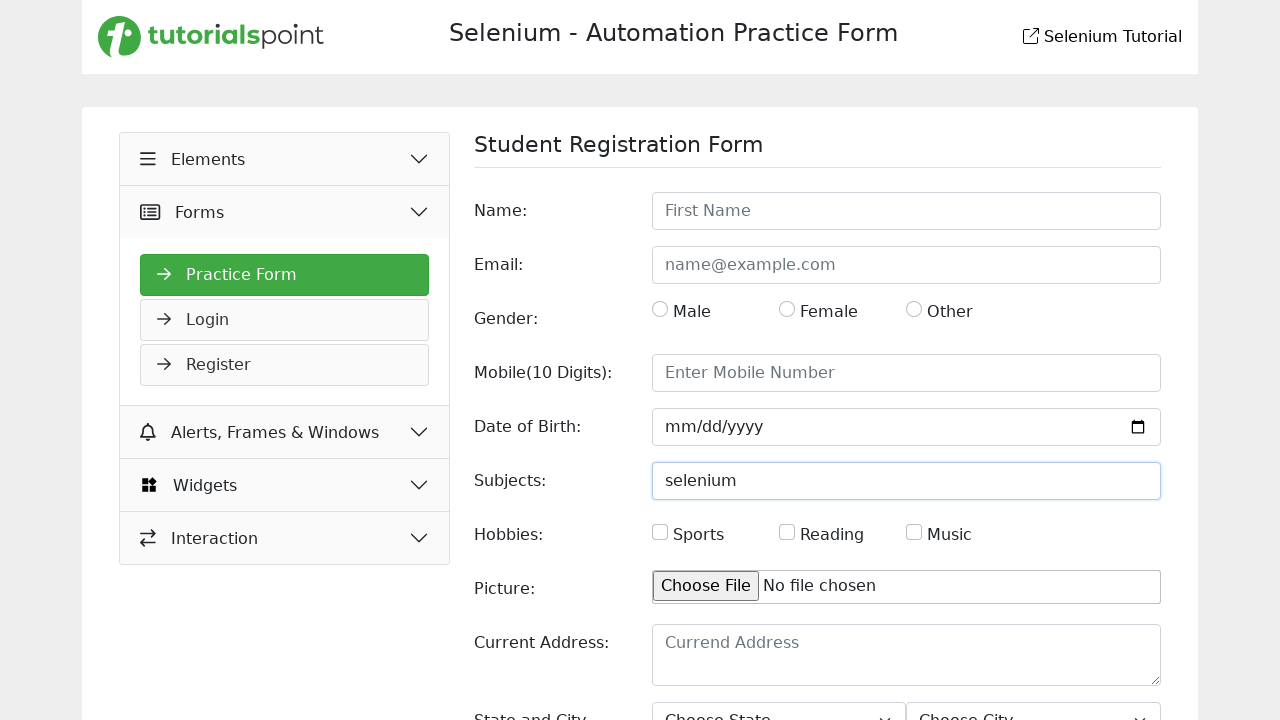

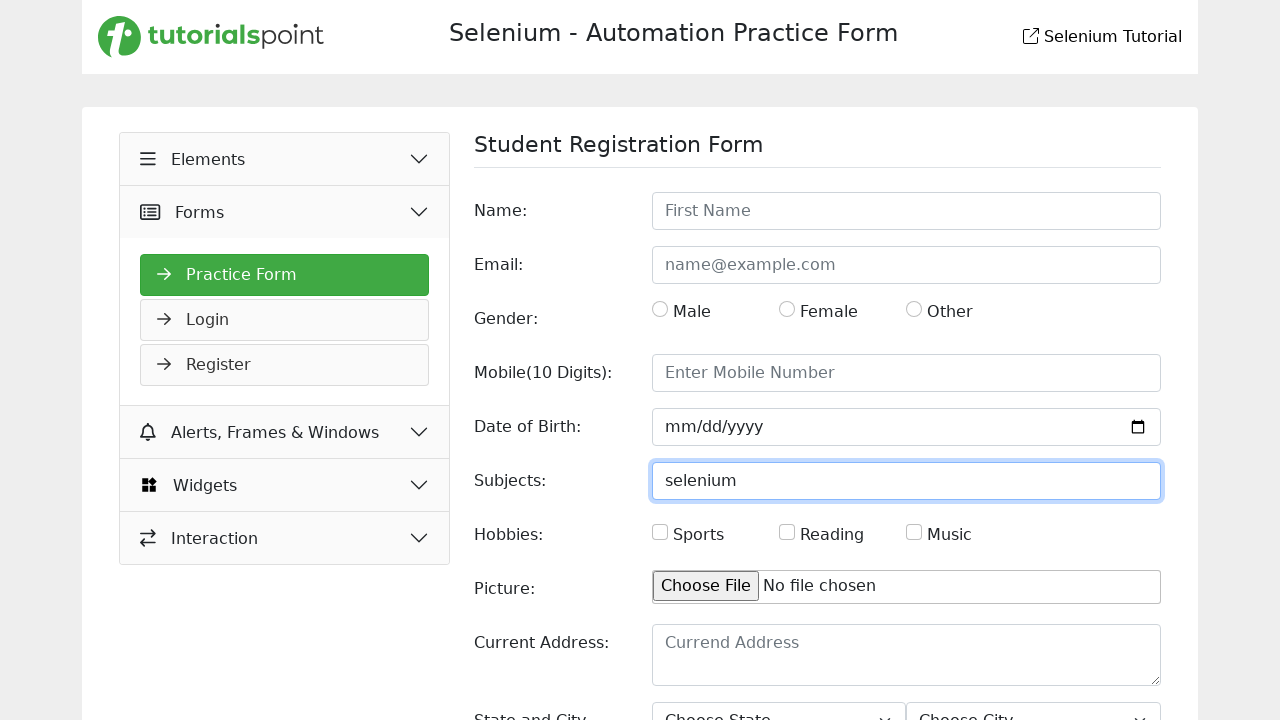